Navigates to a test homepage and verifies page elements are accessible by reading the h1 element text, page title, and current URL.

Starting URL: https://kristinek.github.io/site/

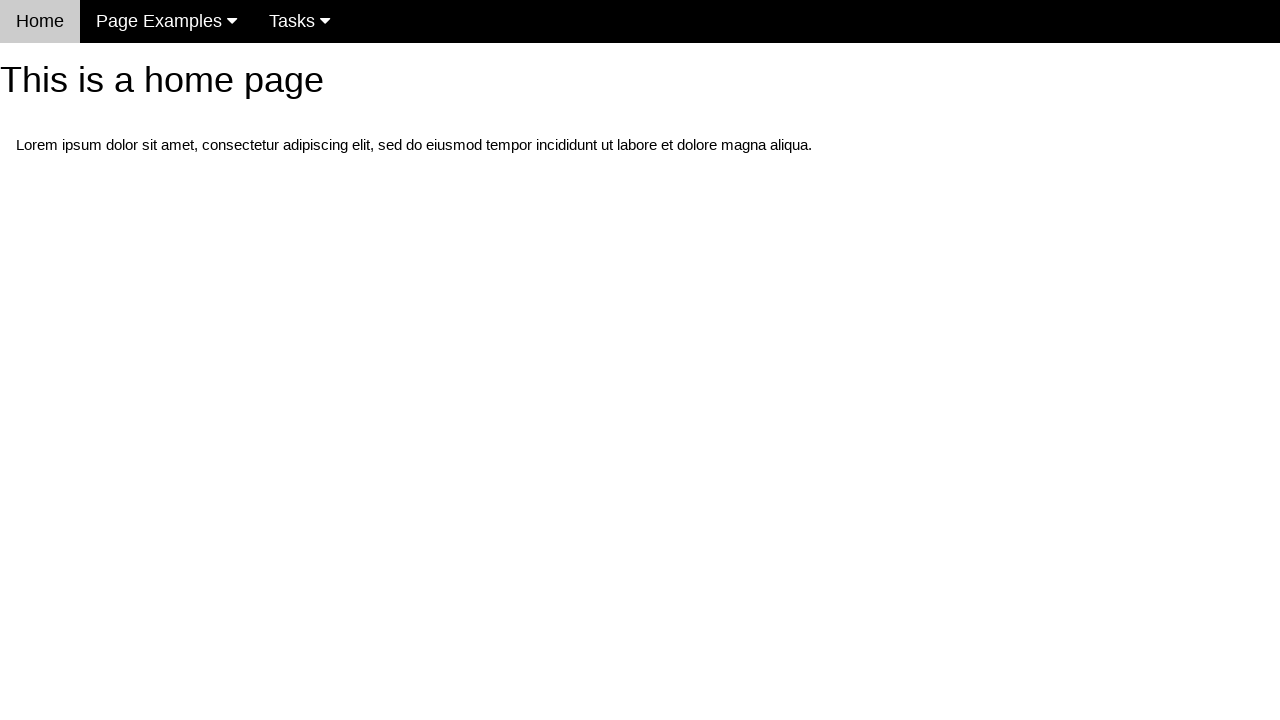

Navigated to homepage at https://kristinek.github.io/site/
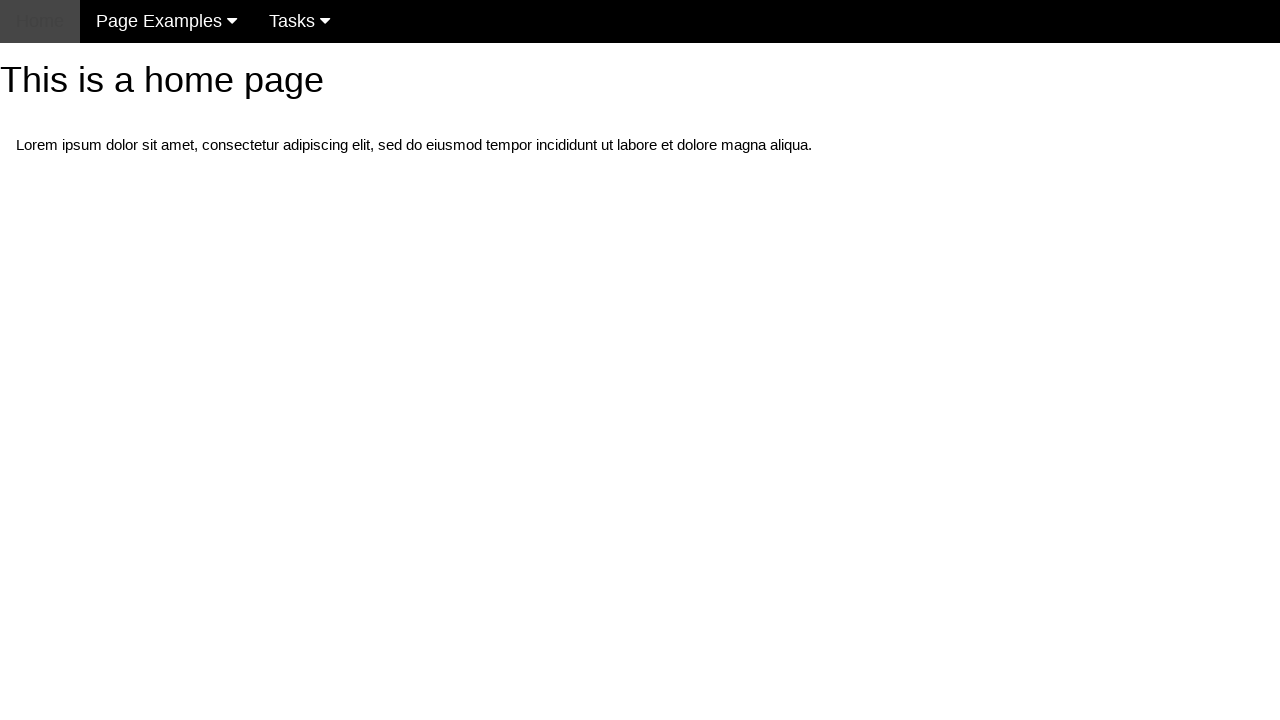

h1 element became visible and ready
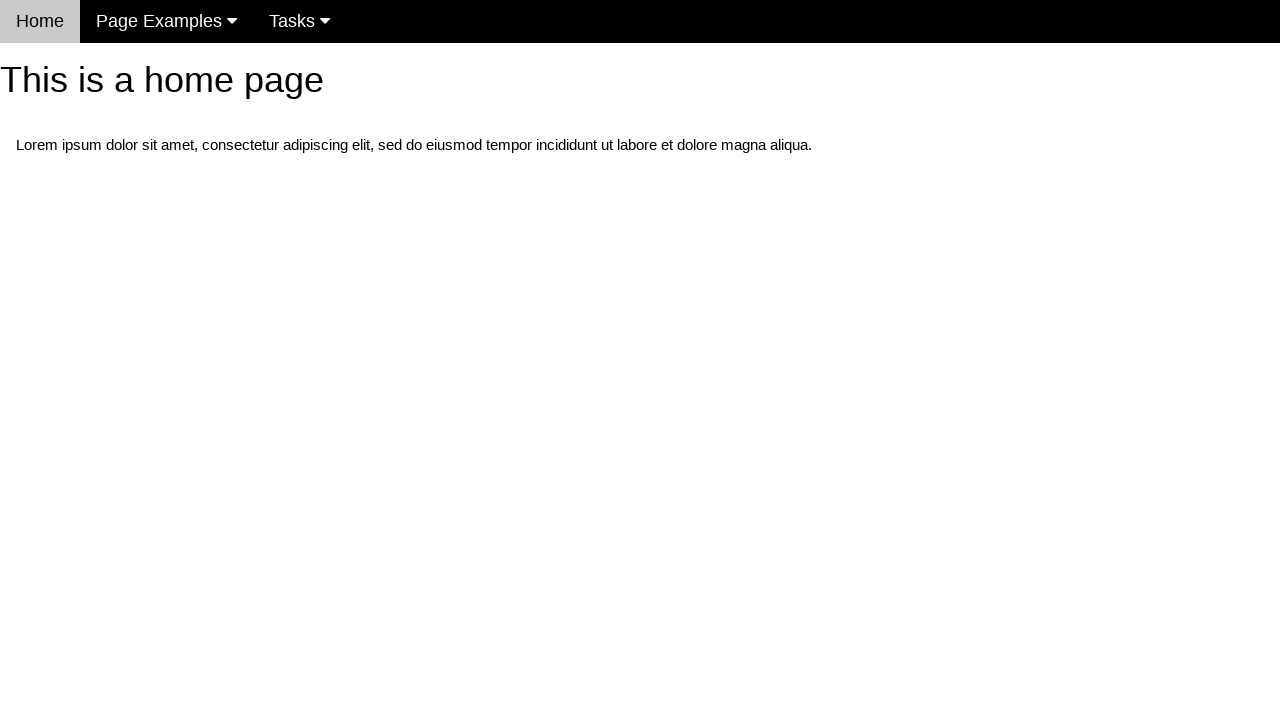

Retrieved h1 text content: 'This is a home page'
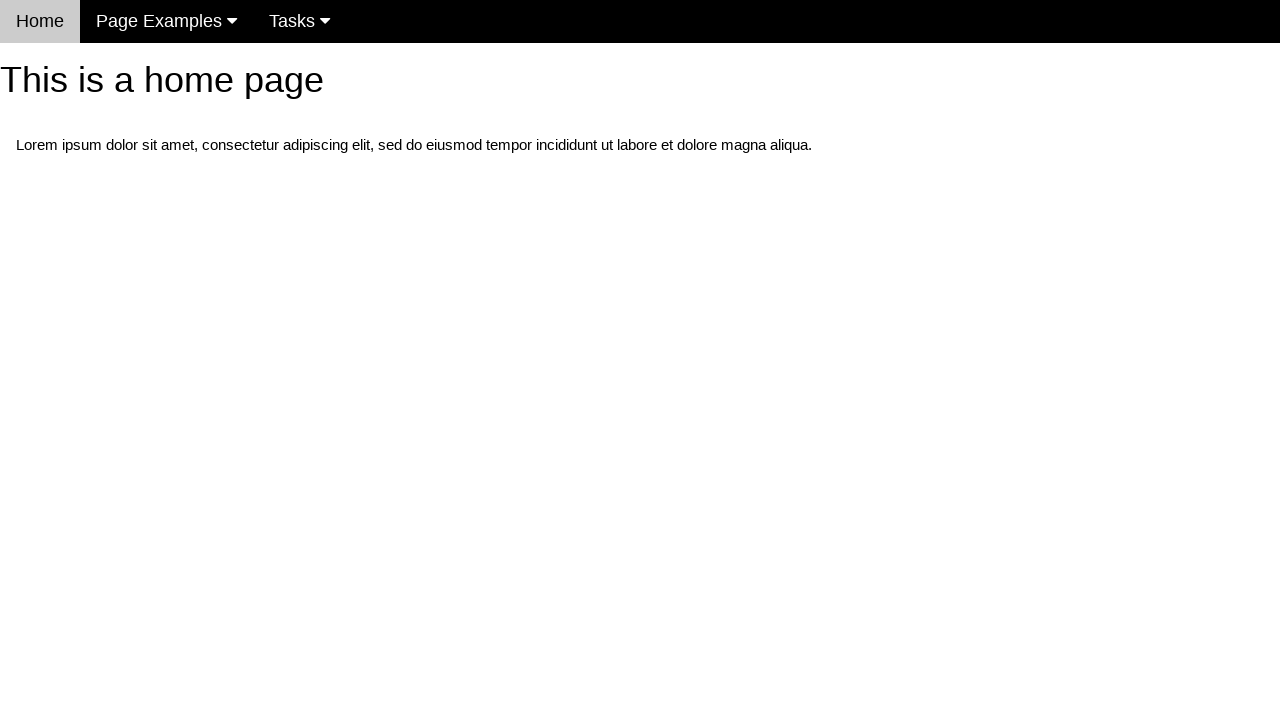

Retrieved page title: 'Home Page for this site'
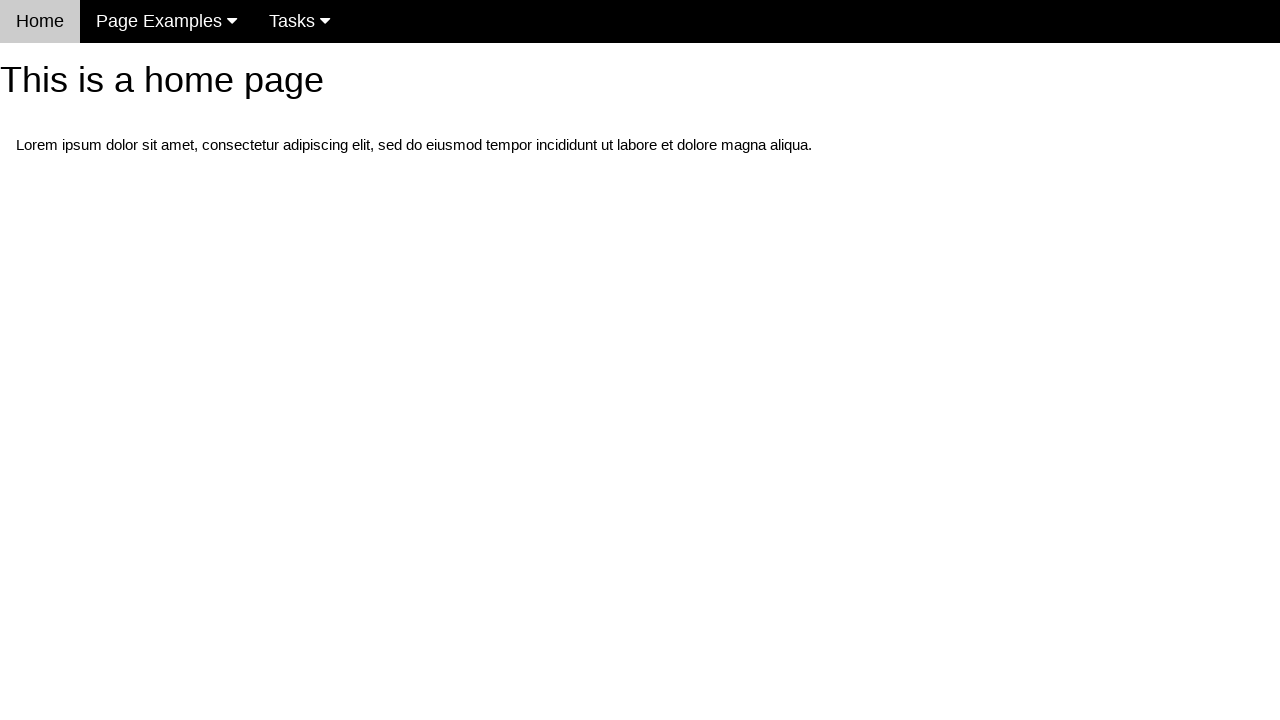

Verified current URL: 'https://kristinek.github.io/site/'
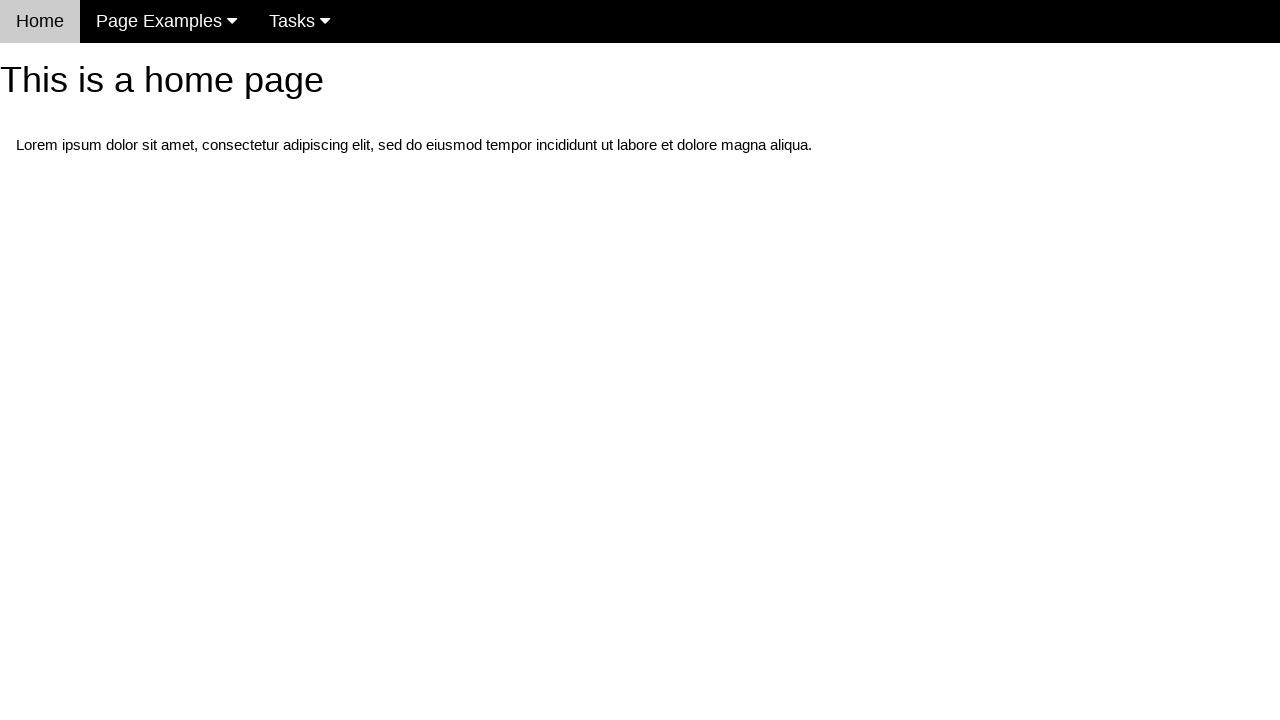

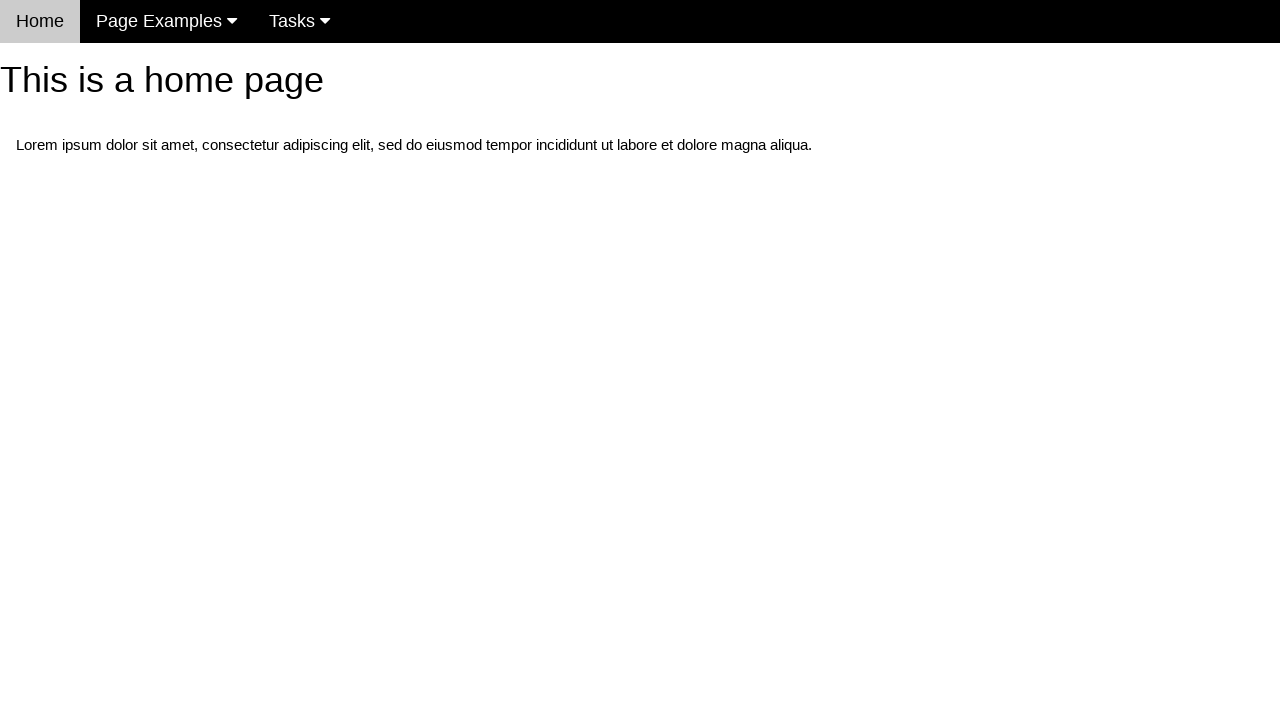